Tests a greeting form by entering a name and verifying the displayed greeting message matches the expected format

Starting URL: https://lm.skillbox.cc/qa_tester/module01/

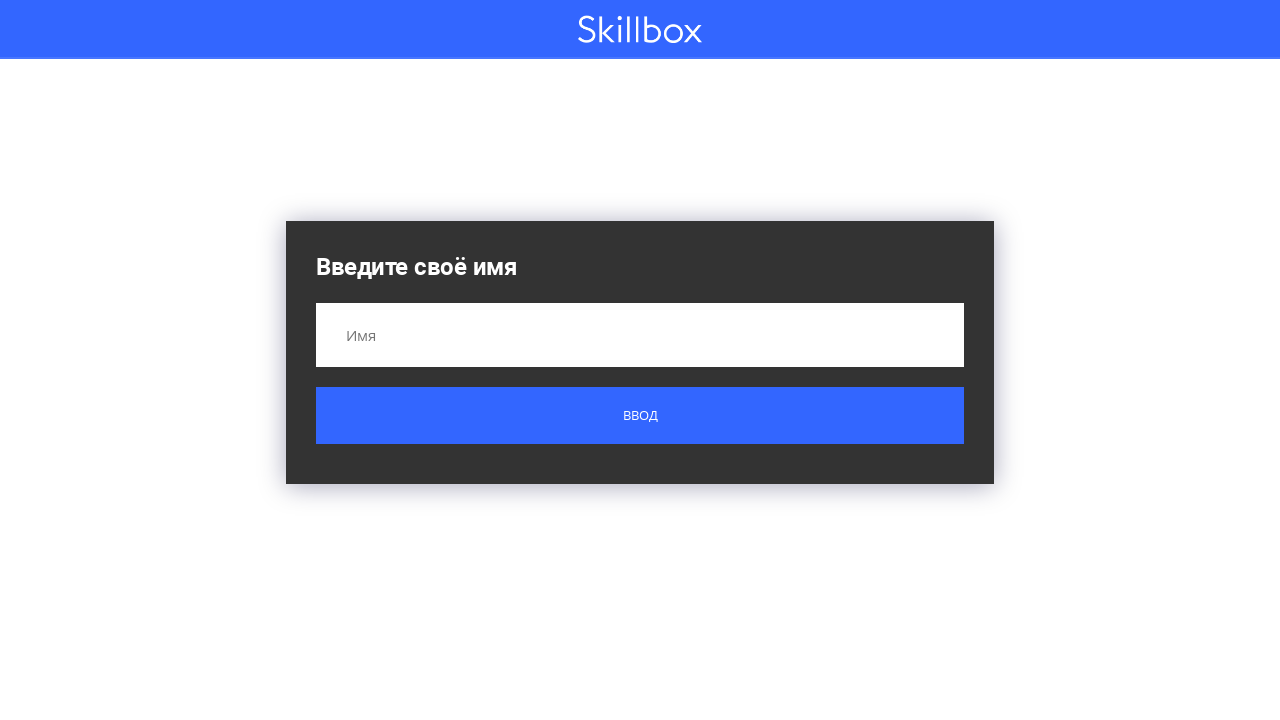

Entered 'Вася' in the name input field on input[name='name']
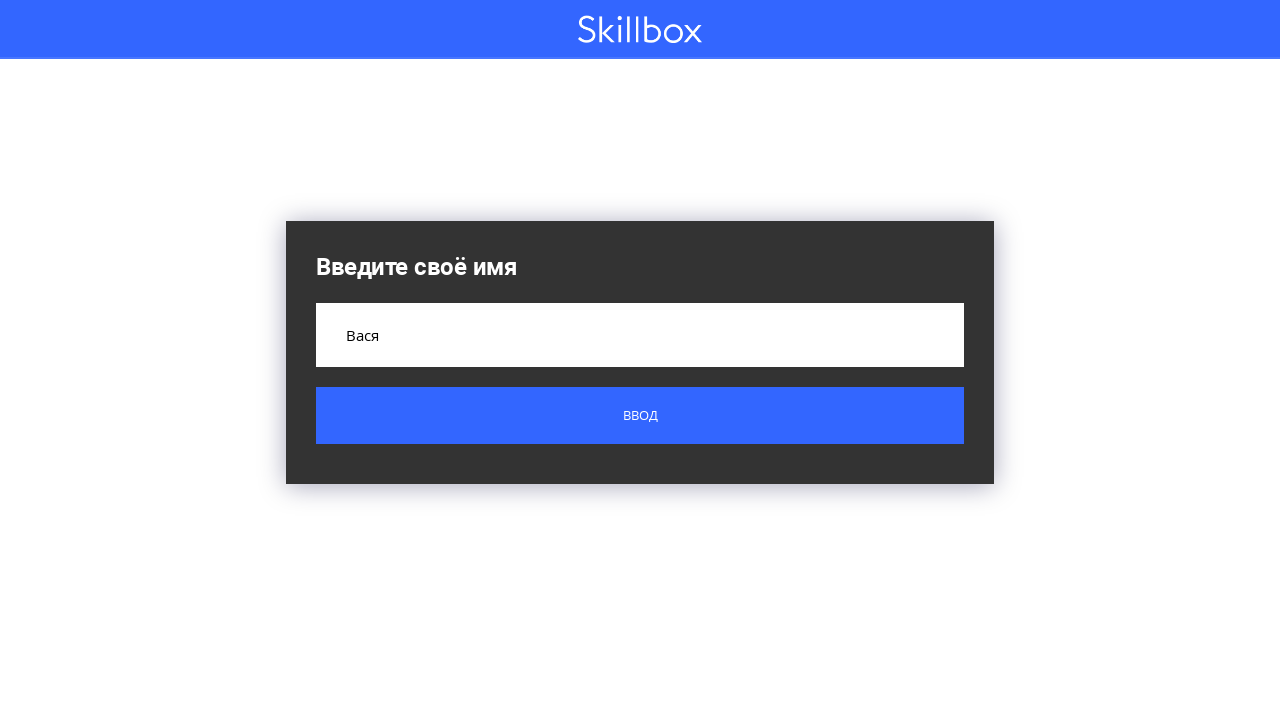

Clicked the submit button at (640, 416) on .button
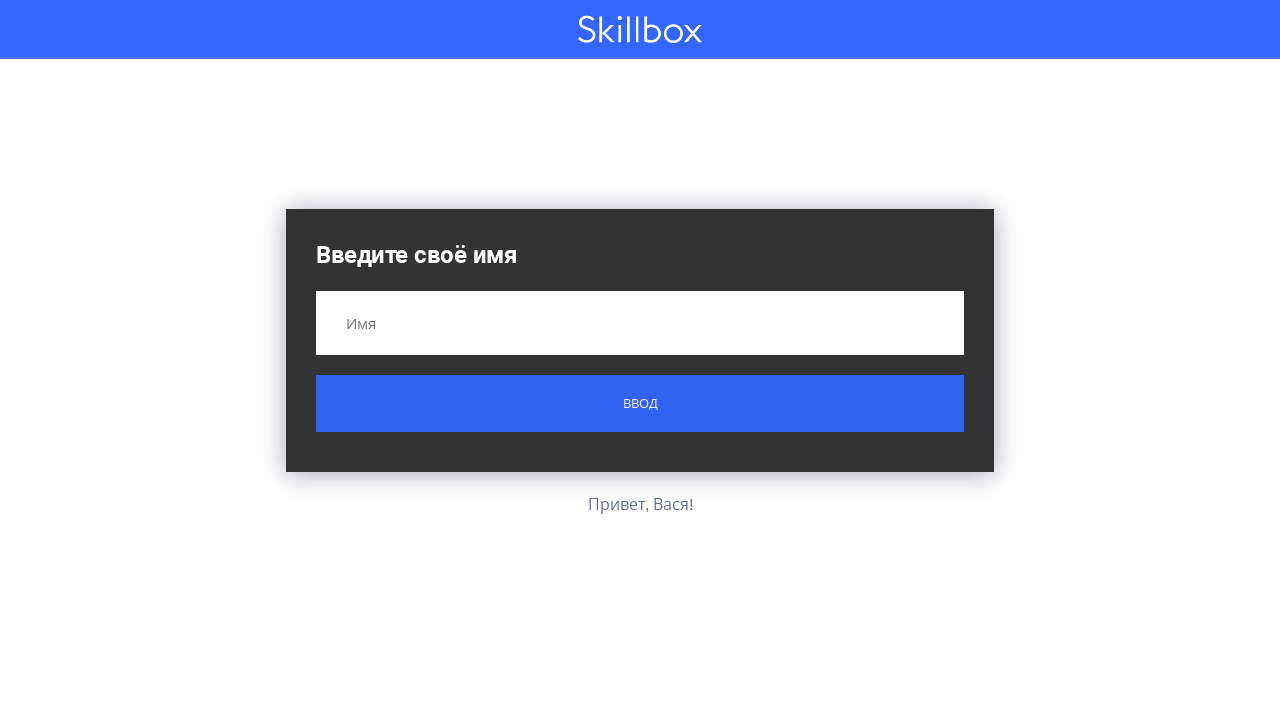

Greeting result message appeared on the page
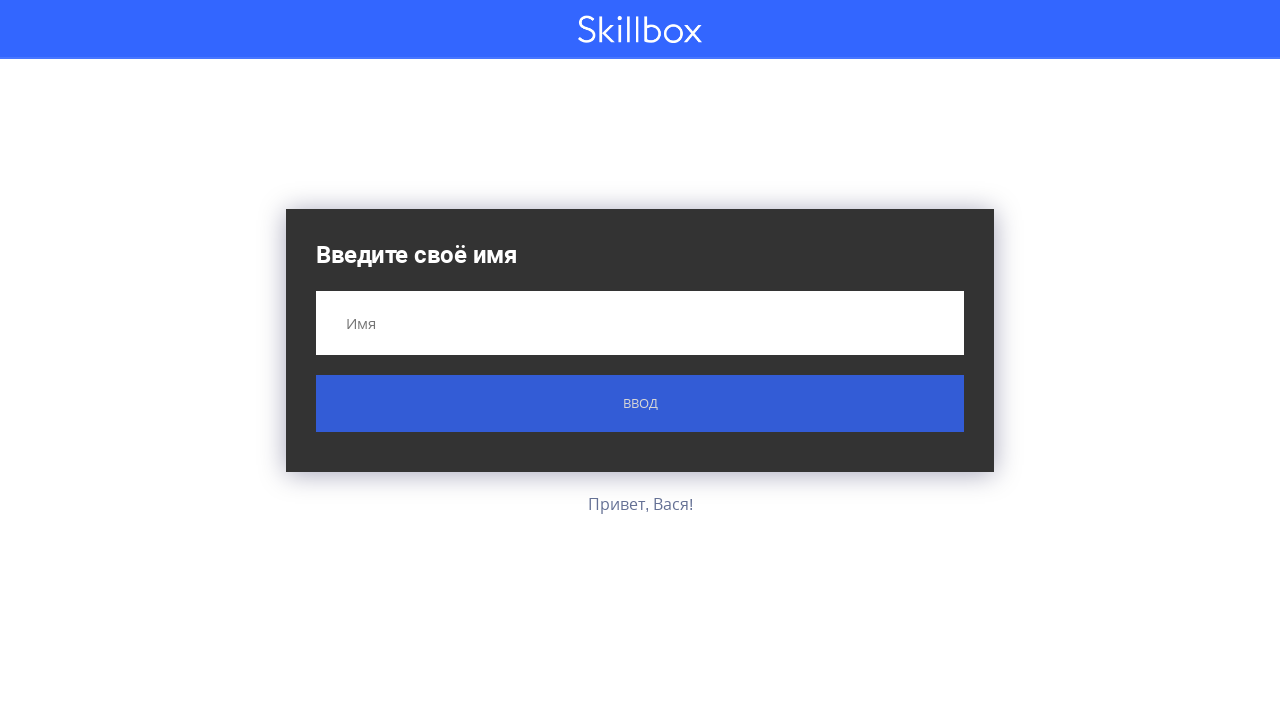

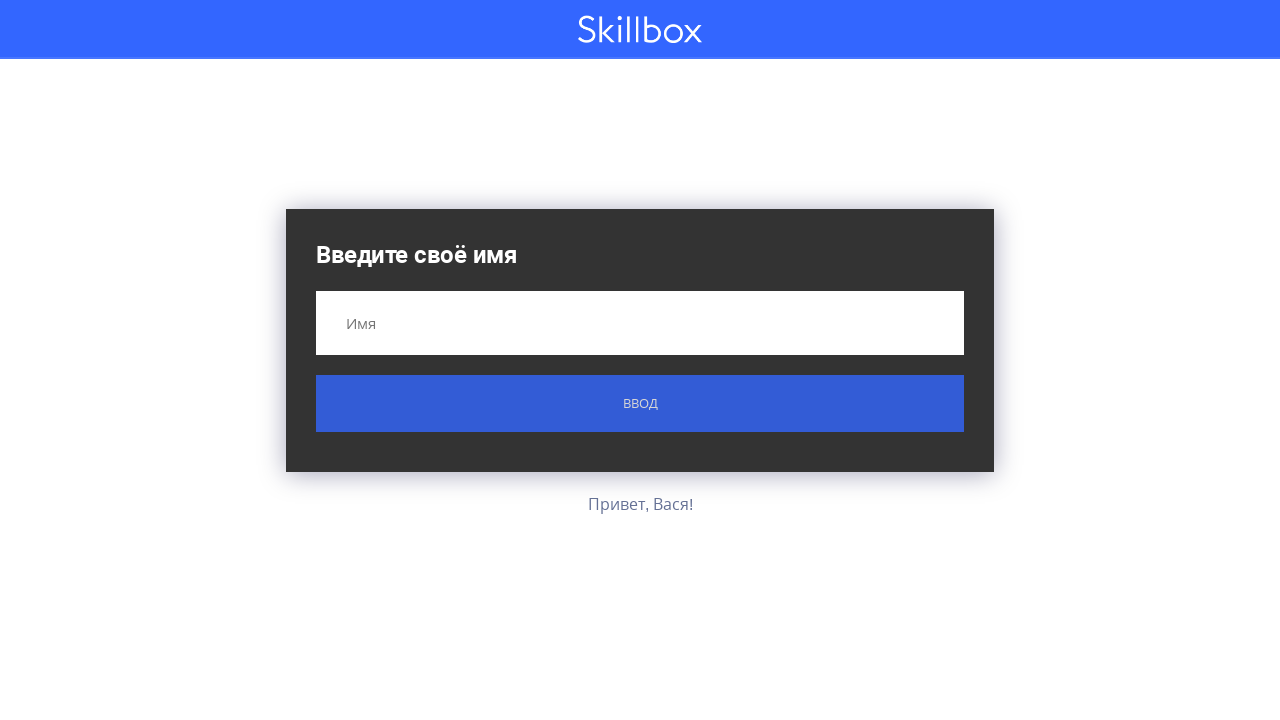